Tests window handling functionality by opening a new window, switching between parent and child windows, and filling forms in each window

Starting URL: https://www.hyrtutorials.com/p/window-handles-practice.html

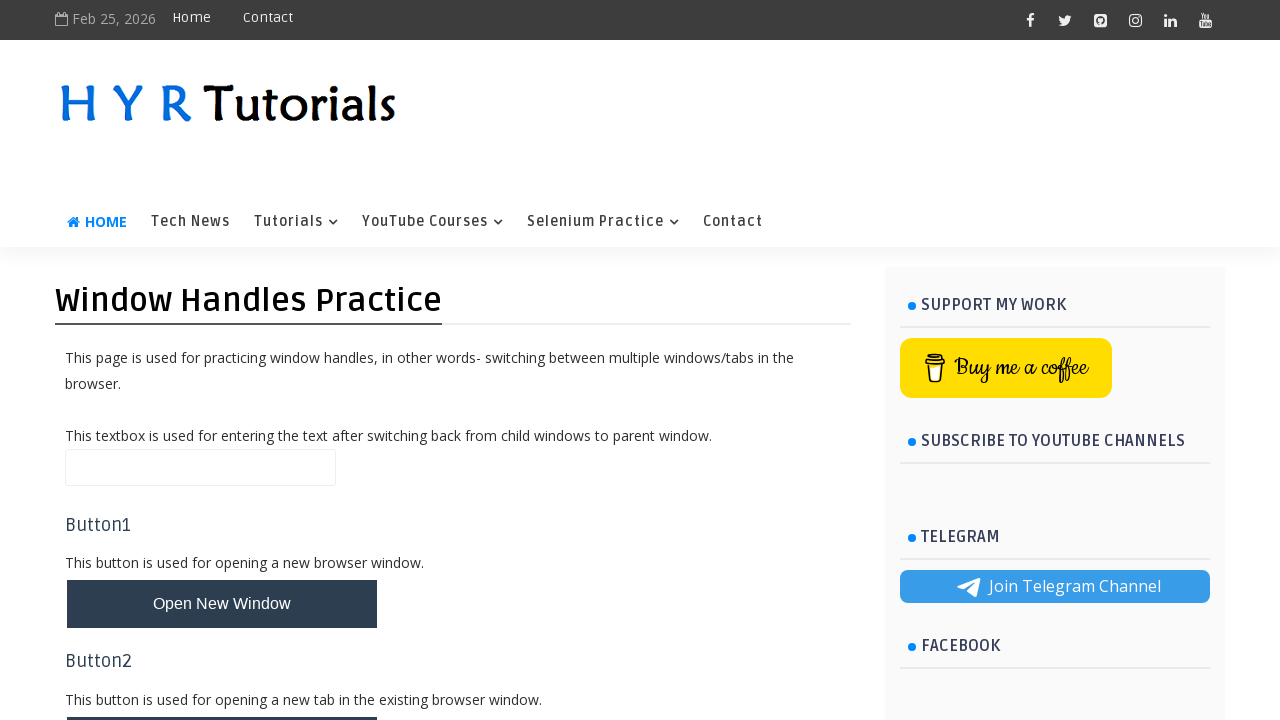

Clicked button to open new window at (222, 604) on #newWindowBtn
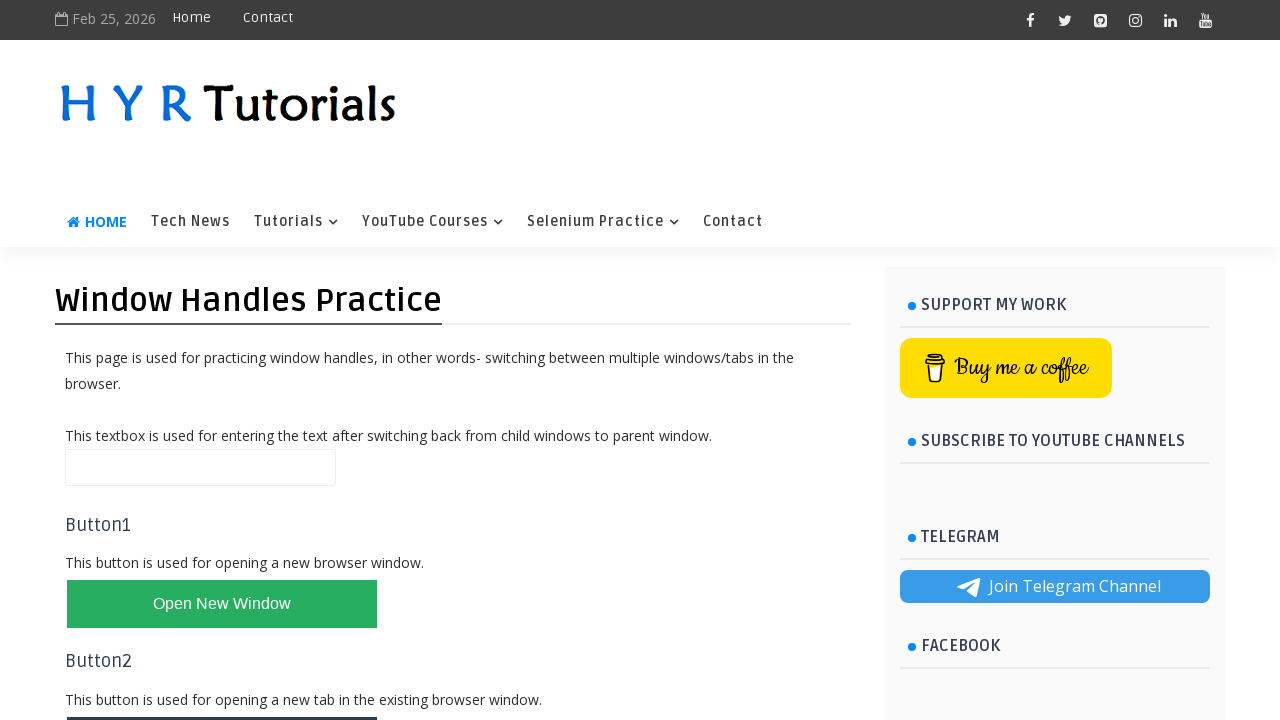

Waited for new window to open
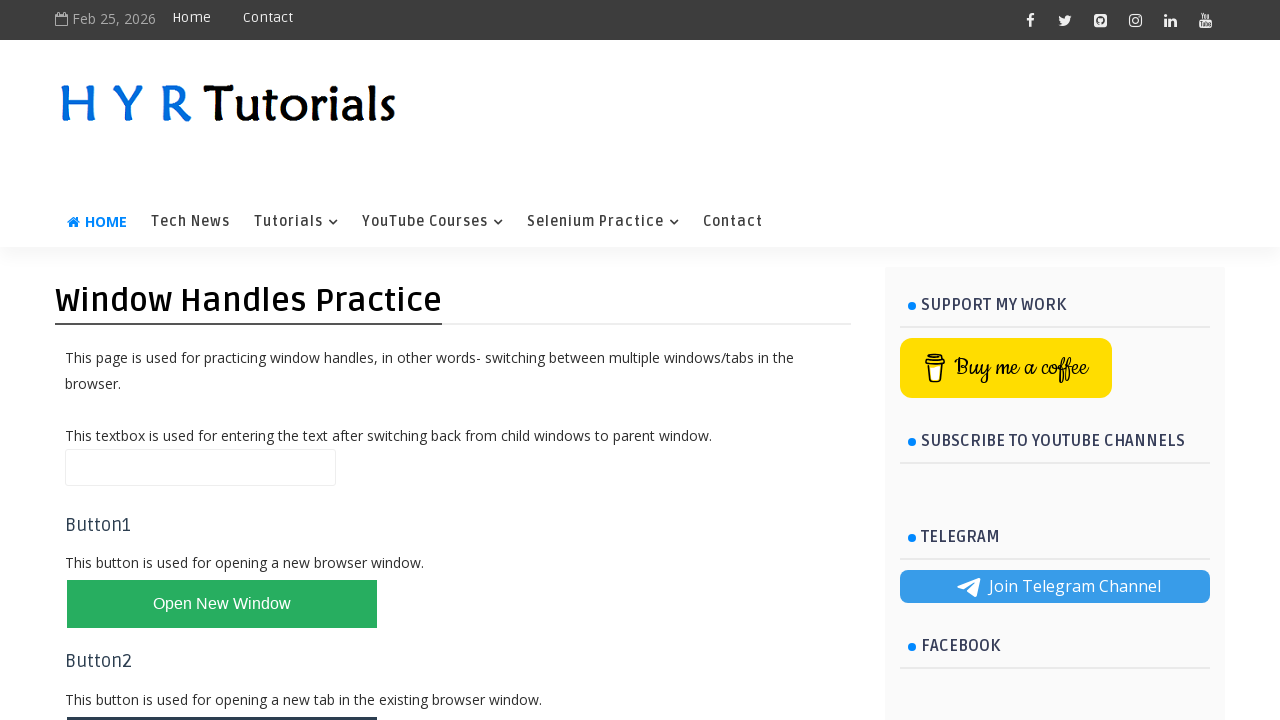

Retrieved all pages/tabs from context
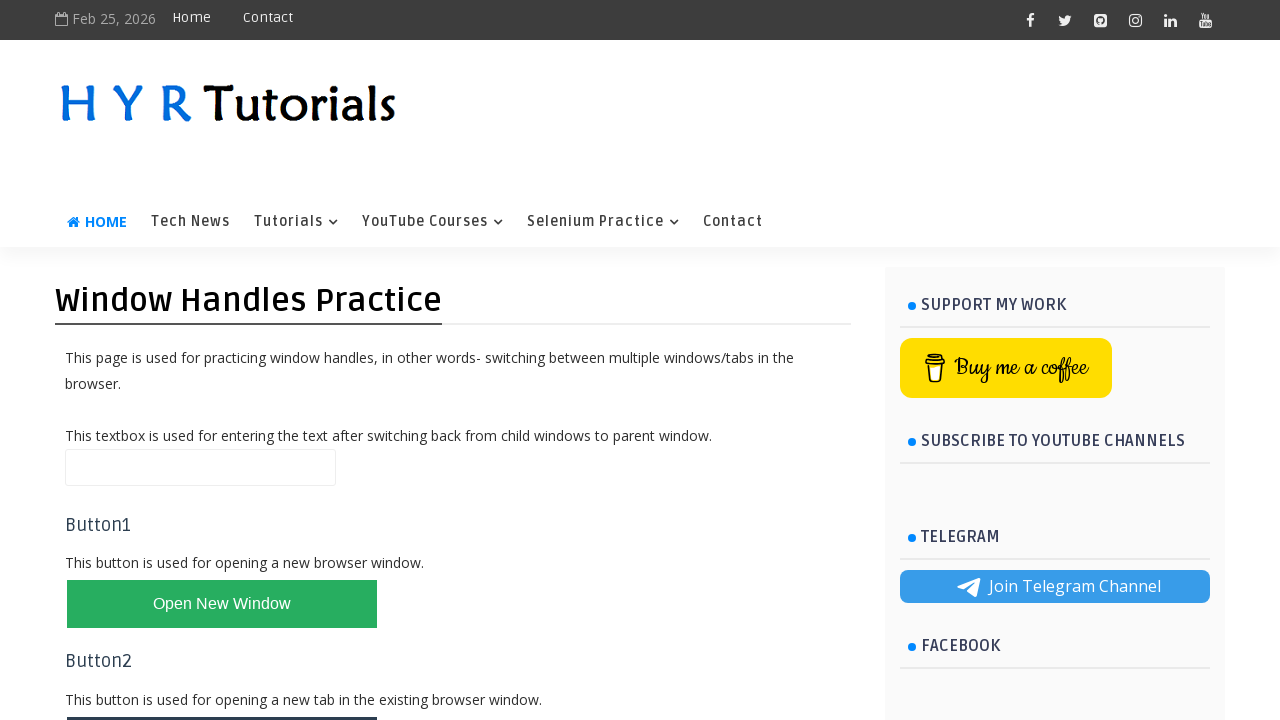

Switched to newly opened child window
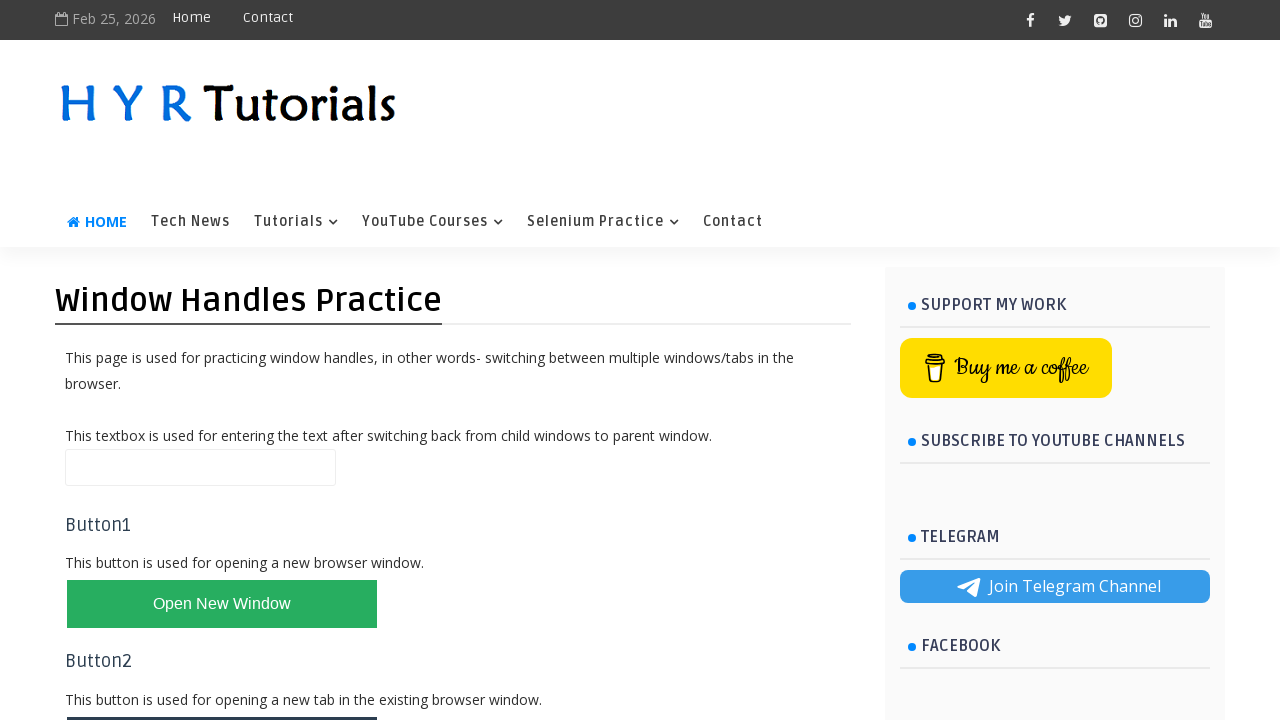

Filled email field in child window with 'email@email.com' on #email
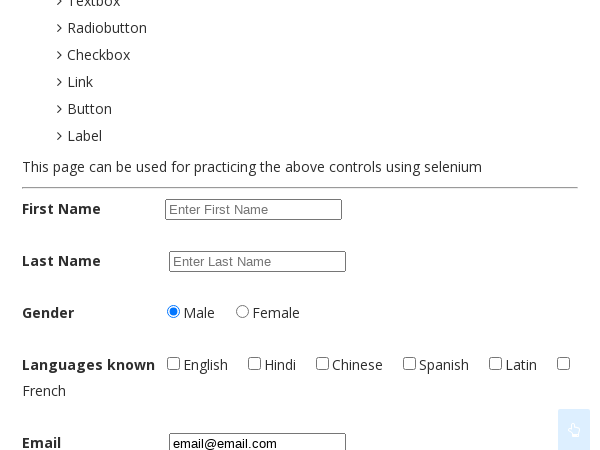

Switched back to parent window and filled name field with 'text' on #name
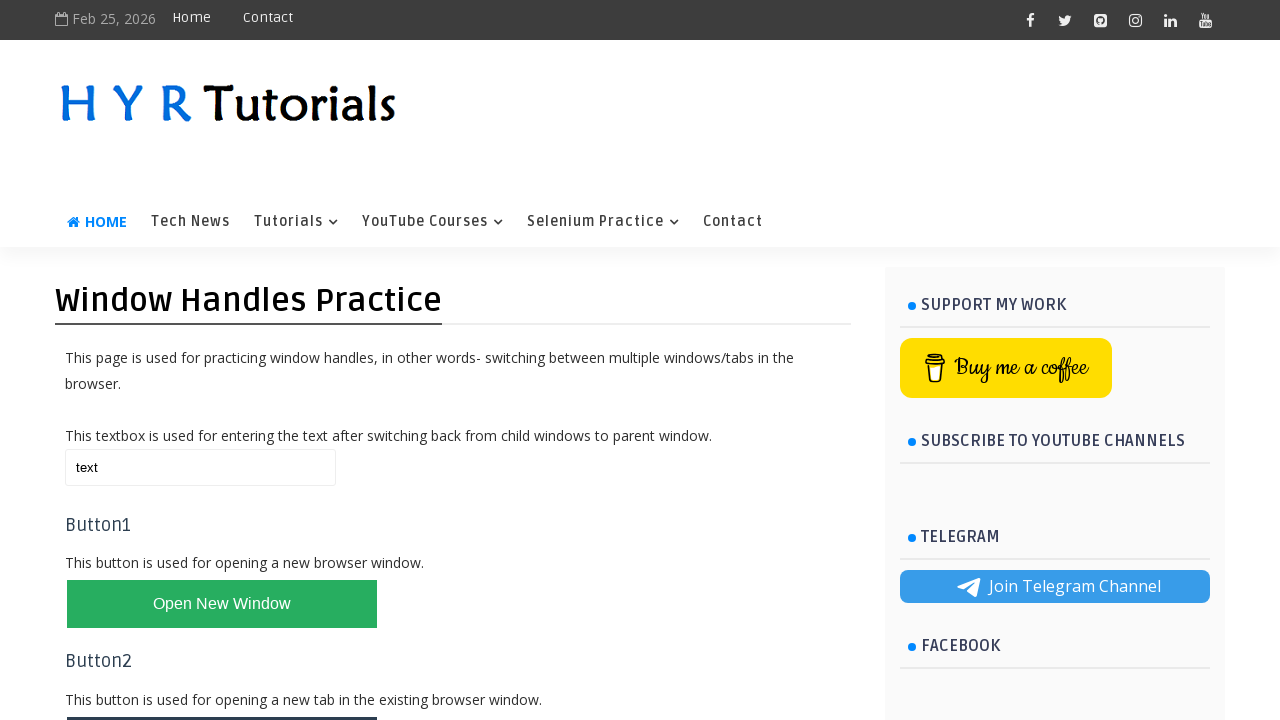

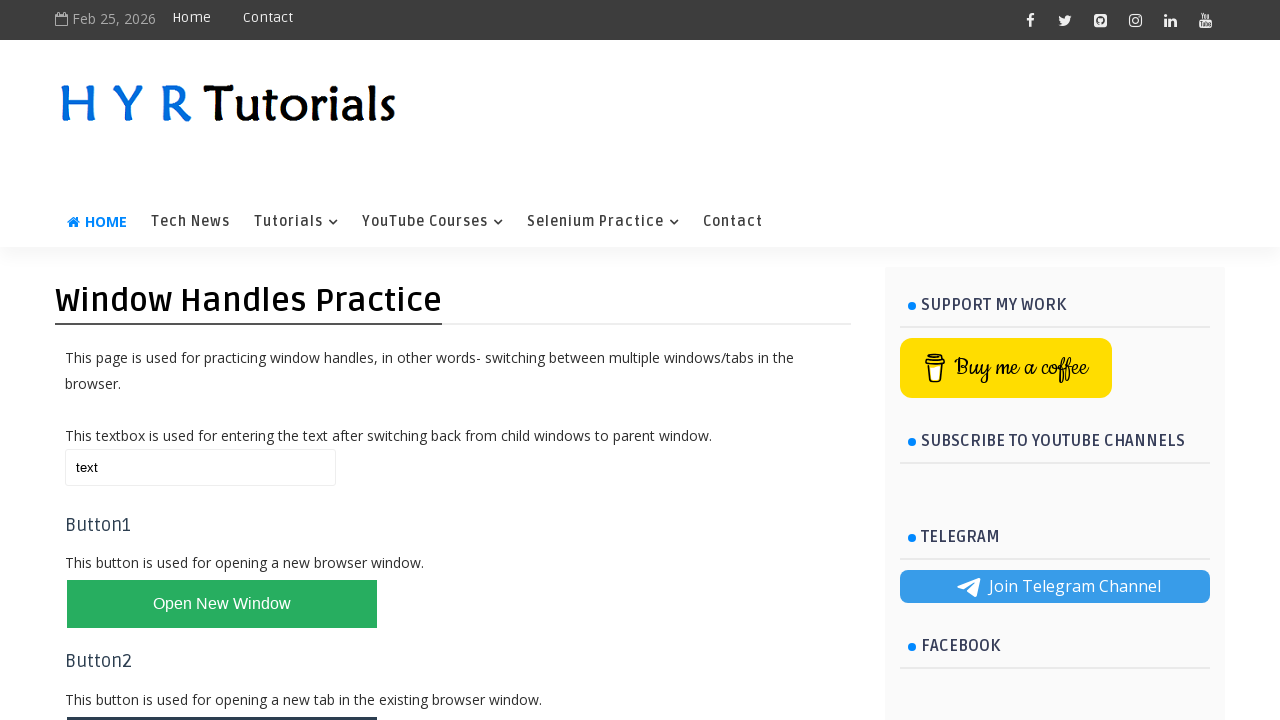